Tests a form submission by filling in various fields except zip code, then verifying field validation states after submission

Starting URL: https://bonigarcia.dev/selenium-webdriver-java/data-types.html

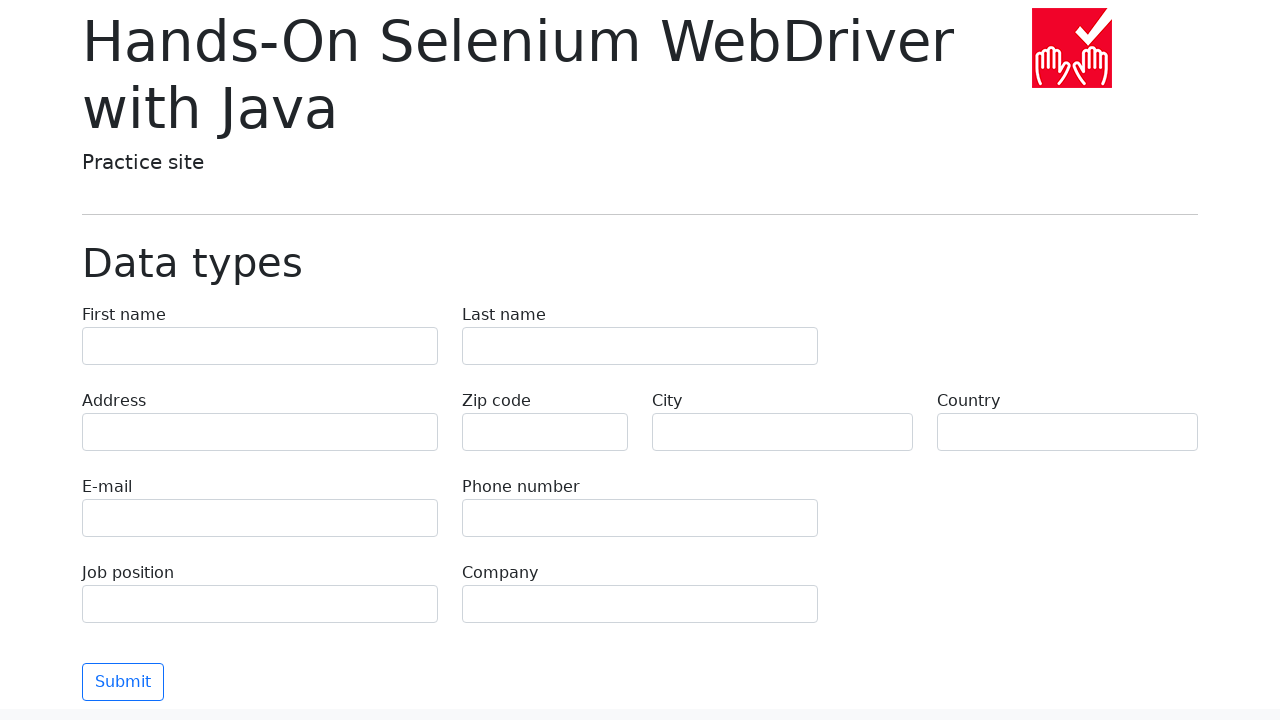

Filled first name field with 'Иван' on input[name='first-name']
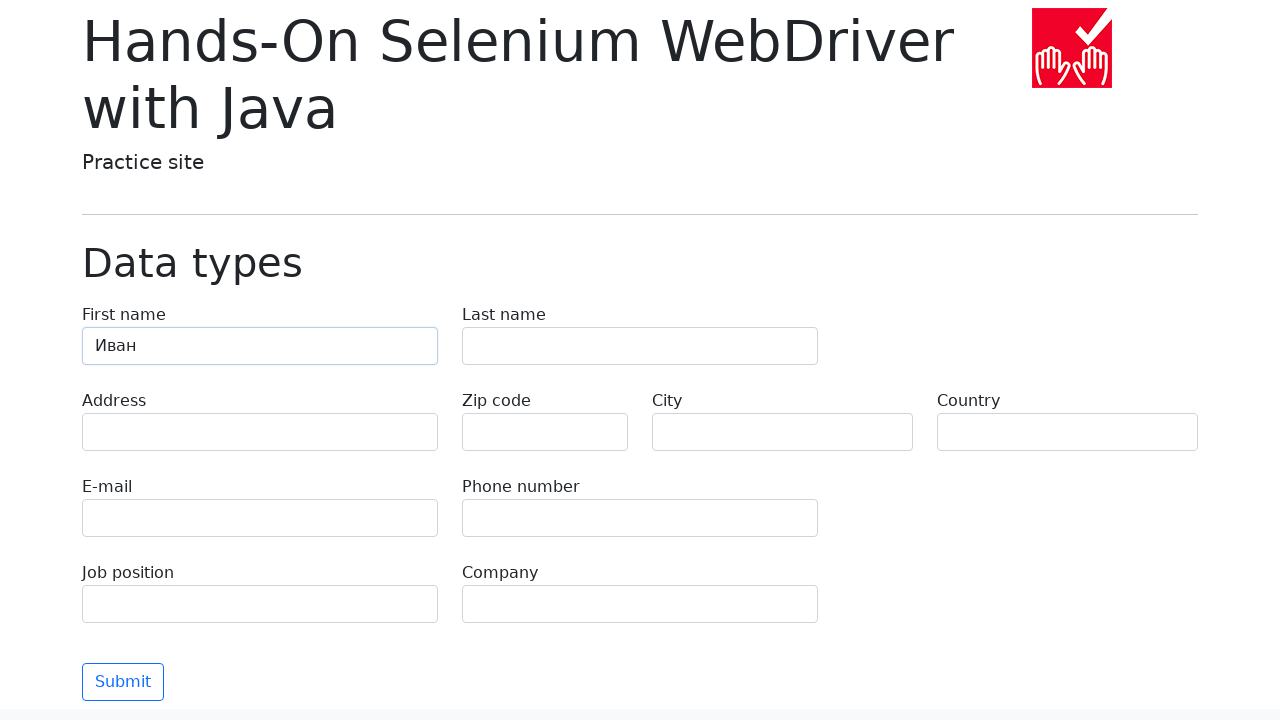

Filled last name field with 'Петров' on input[name='last-name']
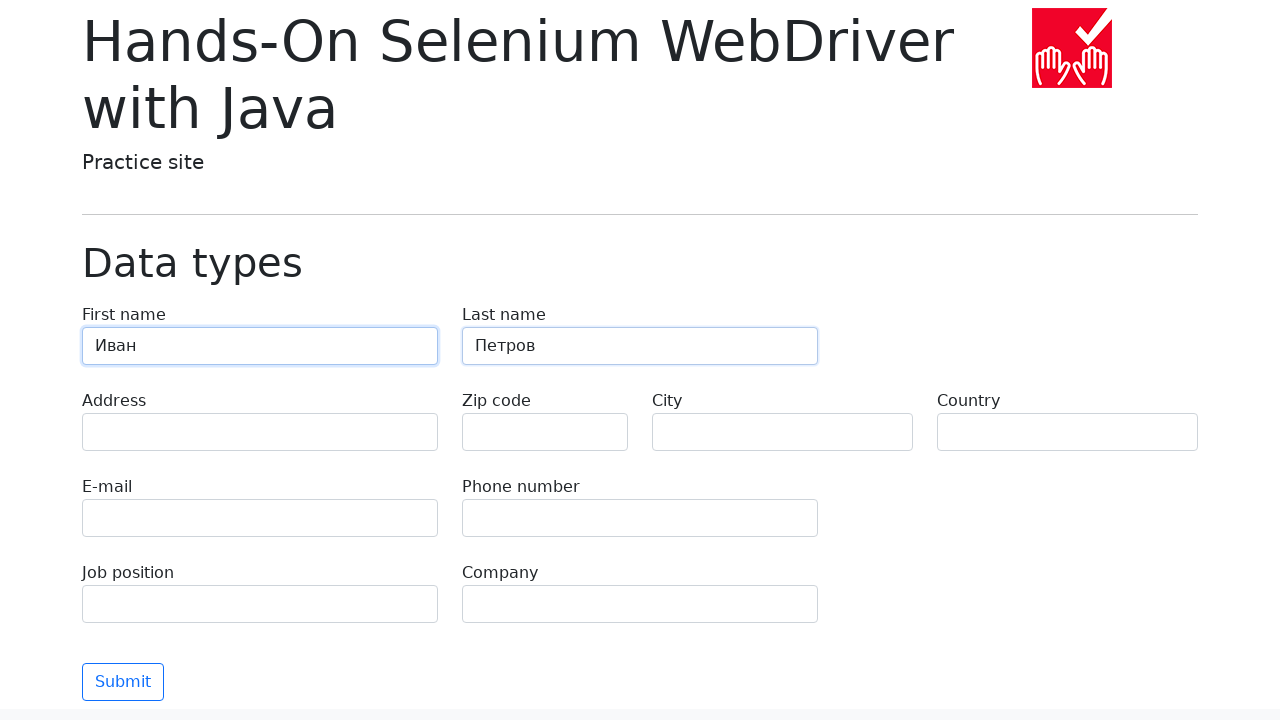

Filled address field with 'Ленина, 55-3' on input[name='address']
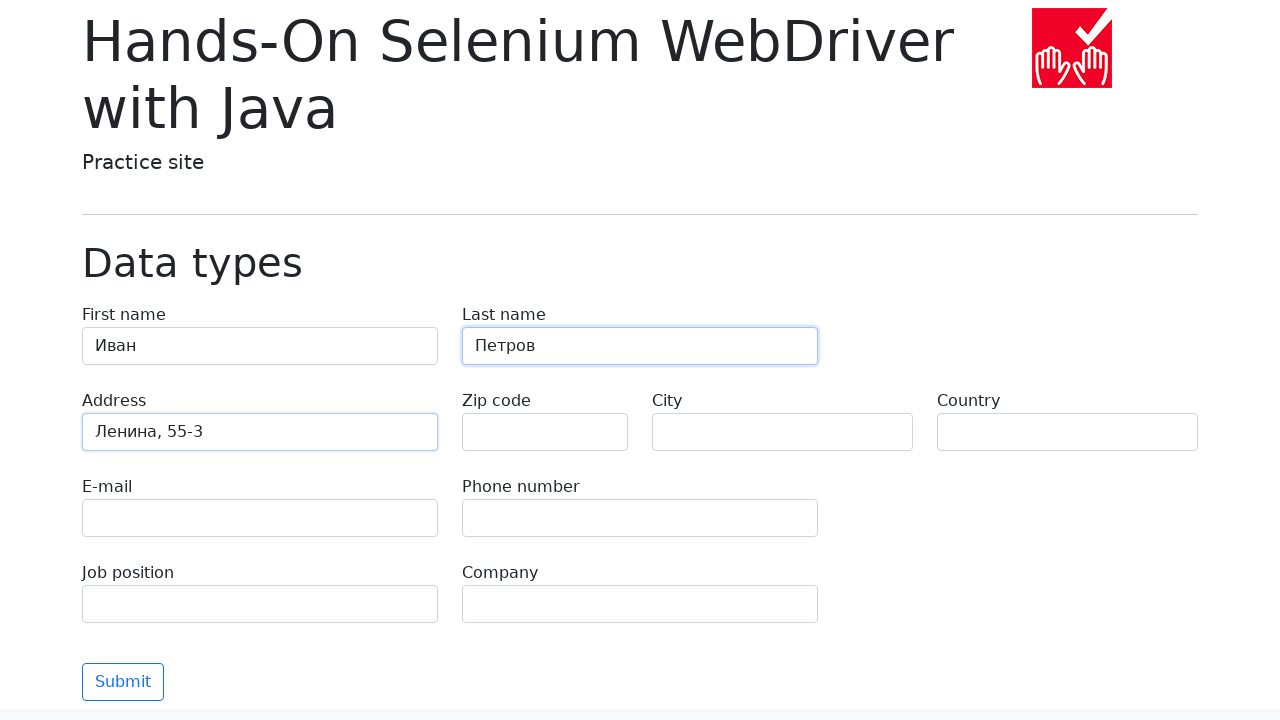

Filled city field with 'Москва' on input[name='city']
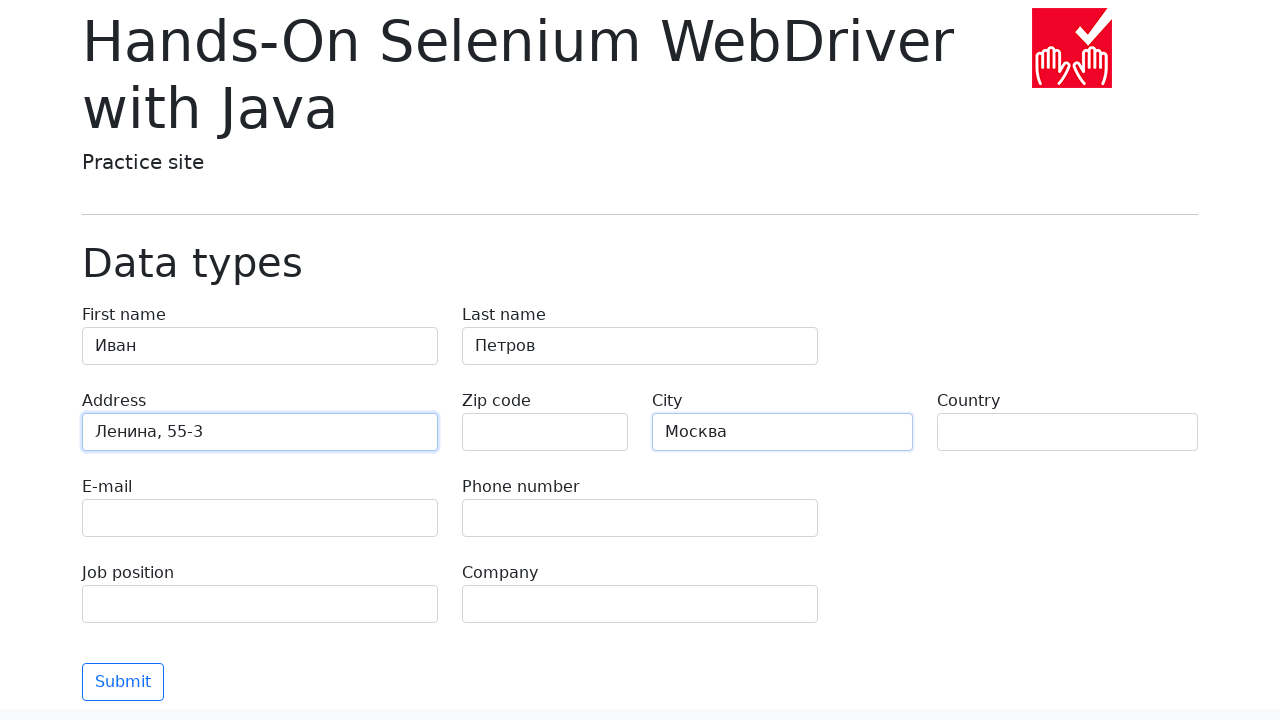

Filled country field with 'Россия' on input[name='country']
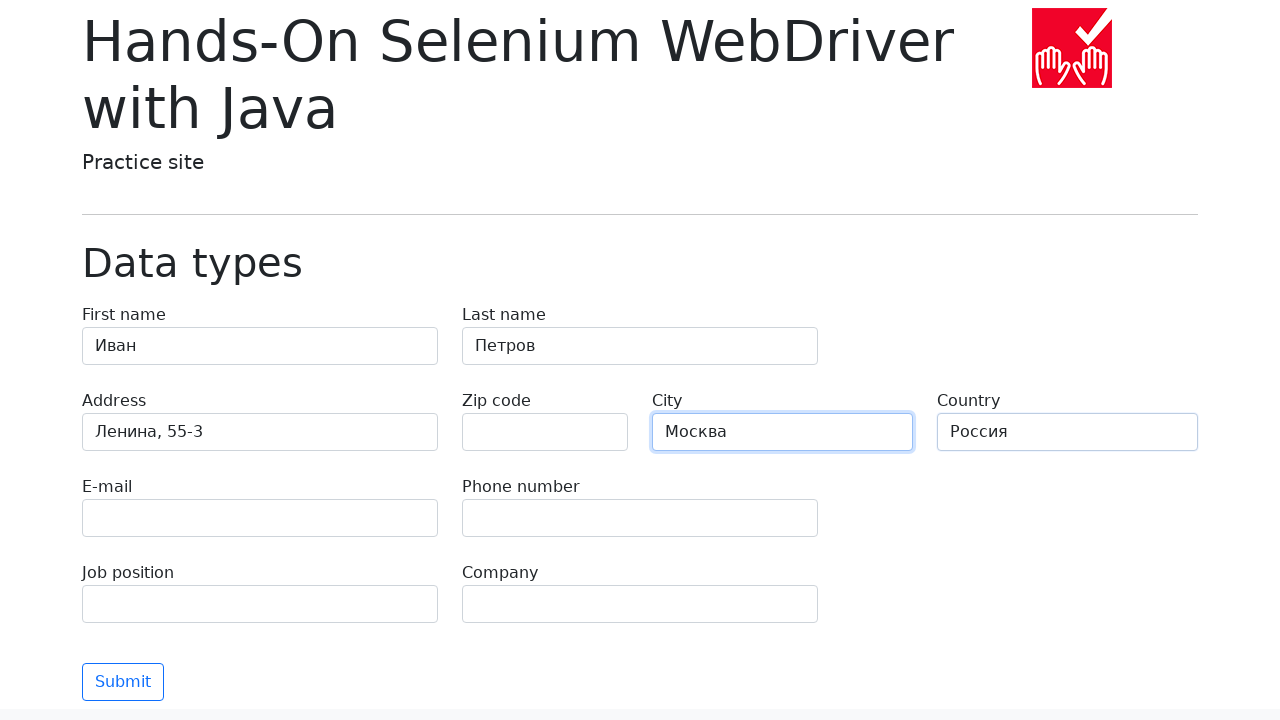

Filled email field with 'test@skypro.com' on input[name='e-mail']
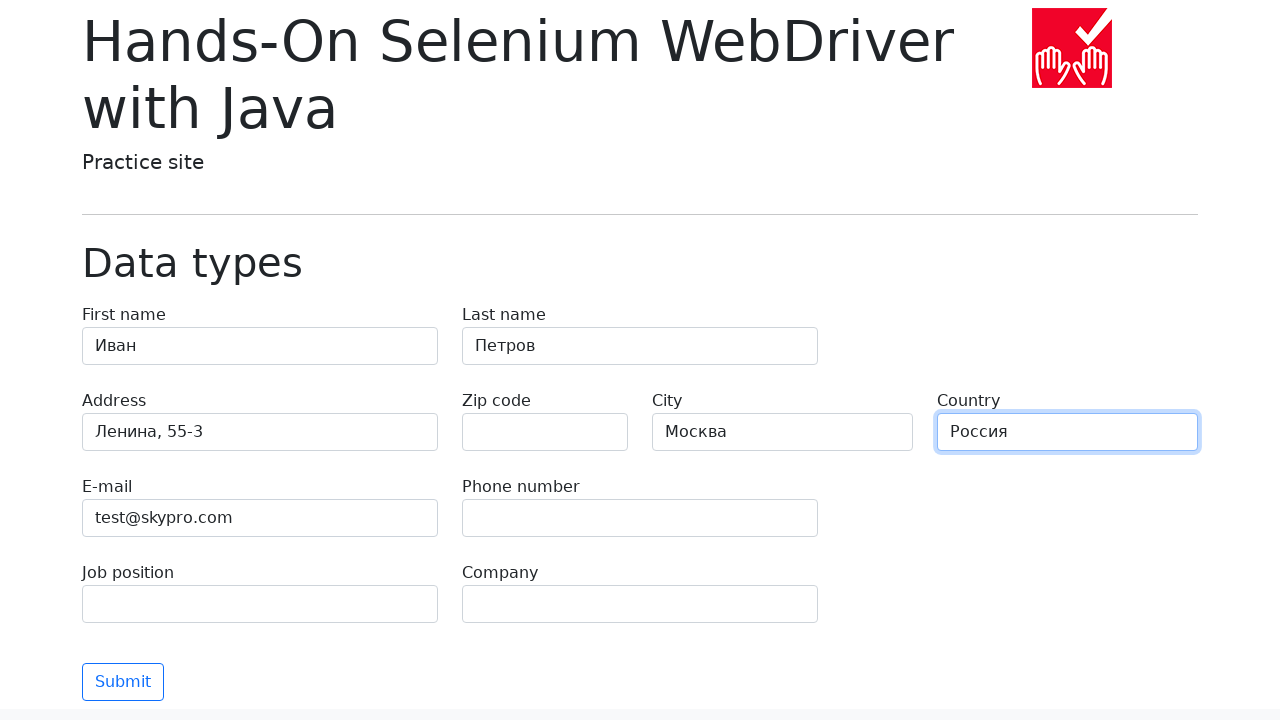

Filled phone field with '+7985899998787' on input[name='phone']
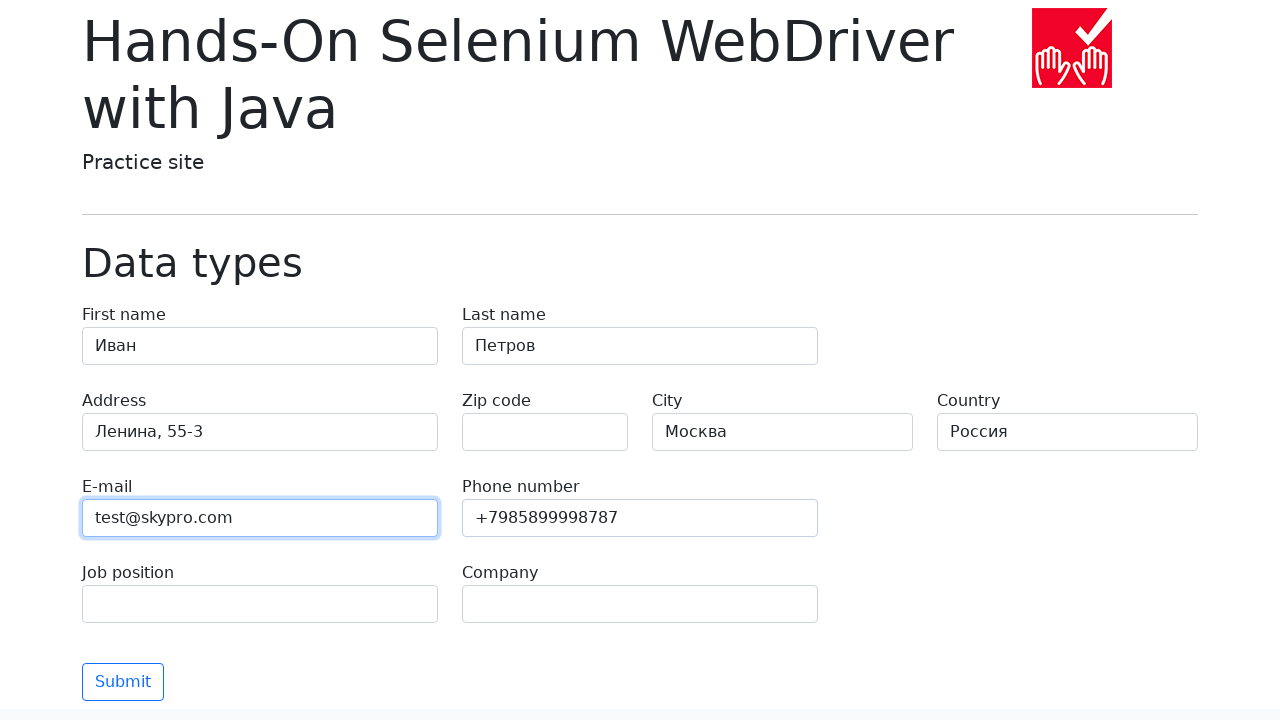

Filled job position field with 'QA' on input[name='job-position']
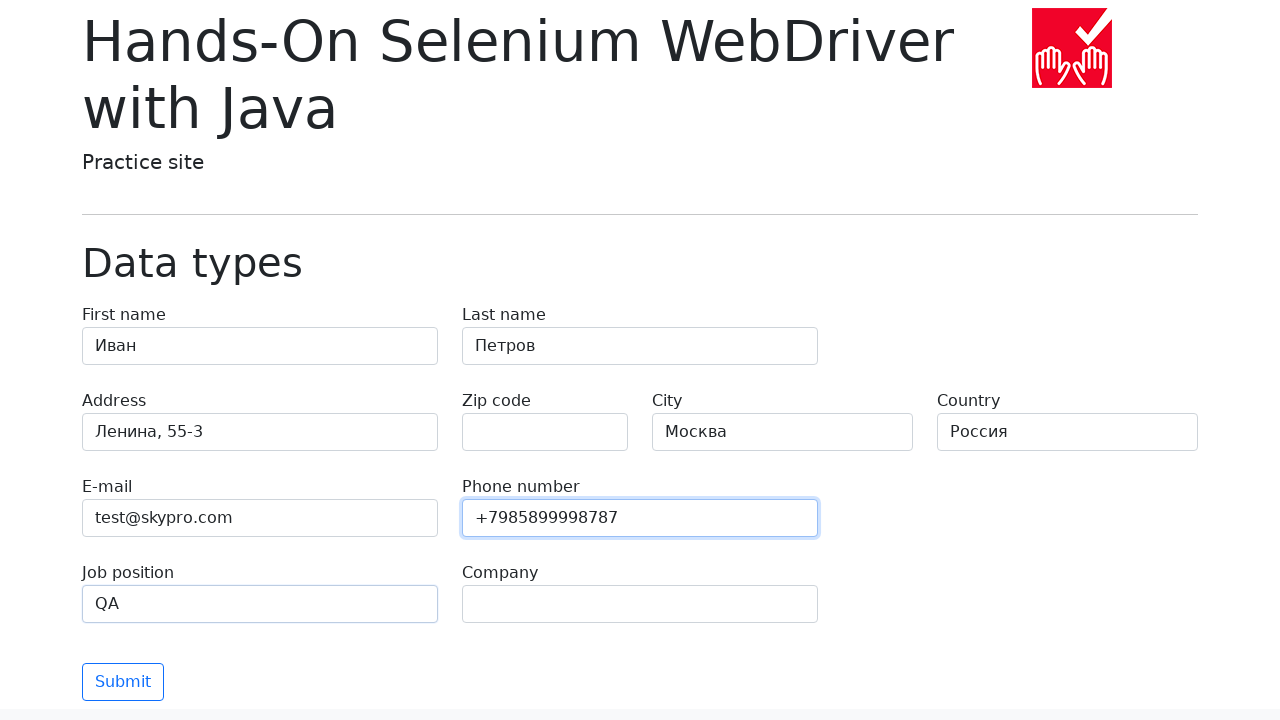

Filled company field with 'SkyPro' on input[name='company']
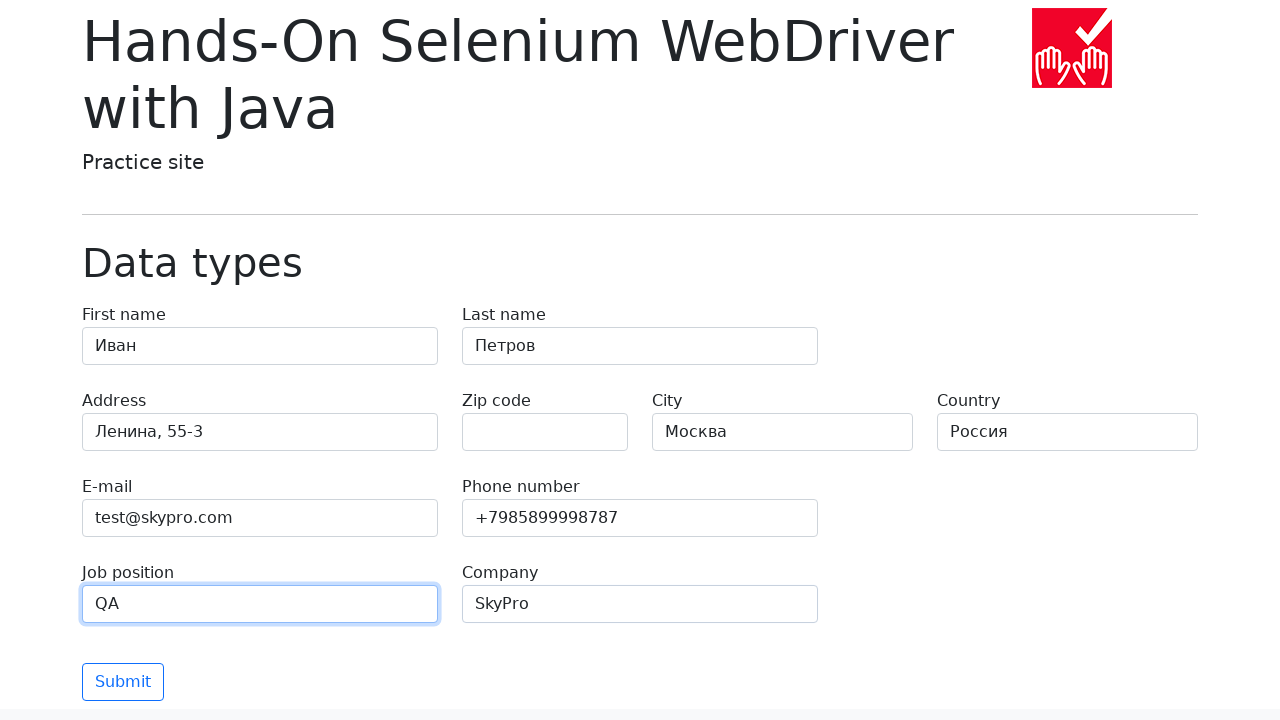

Clicked submit button to submit the form at (123, 682) on button[type='submit']
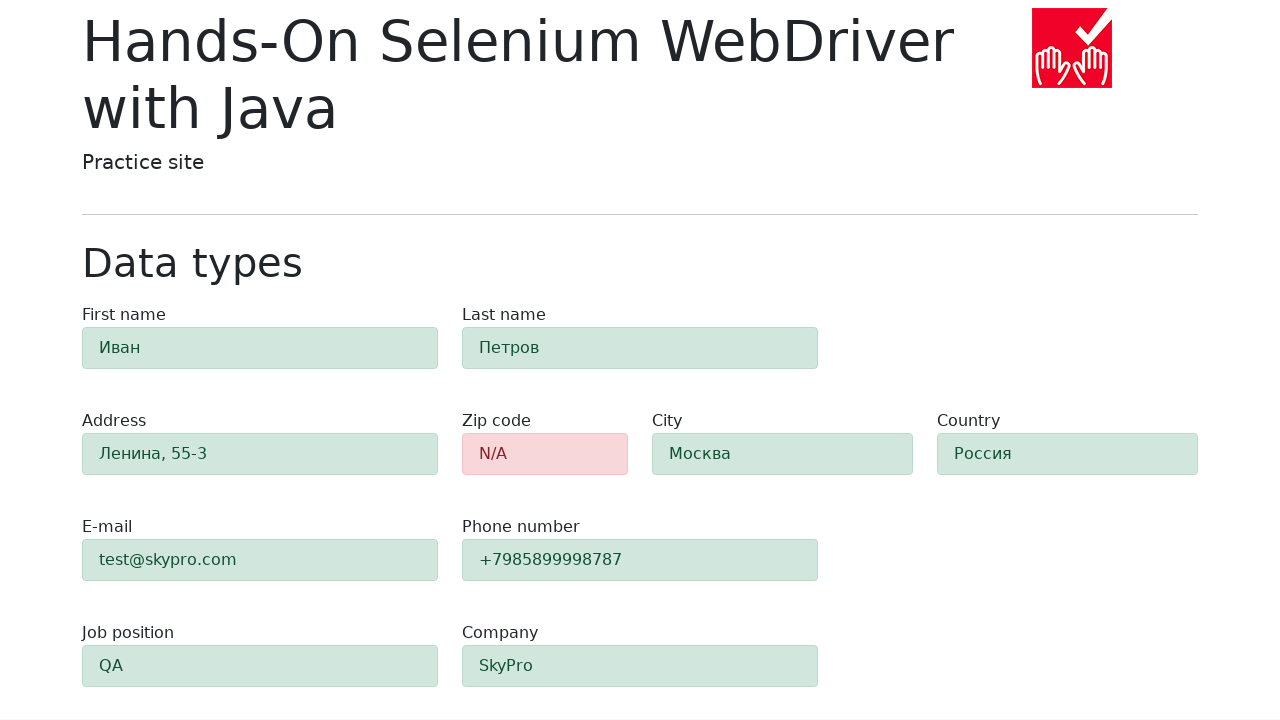

Waited 1000ms for form submission to process
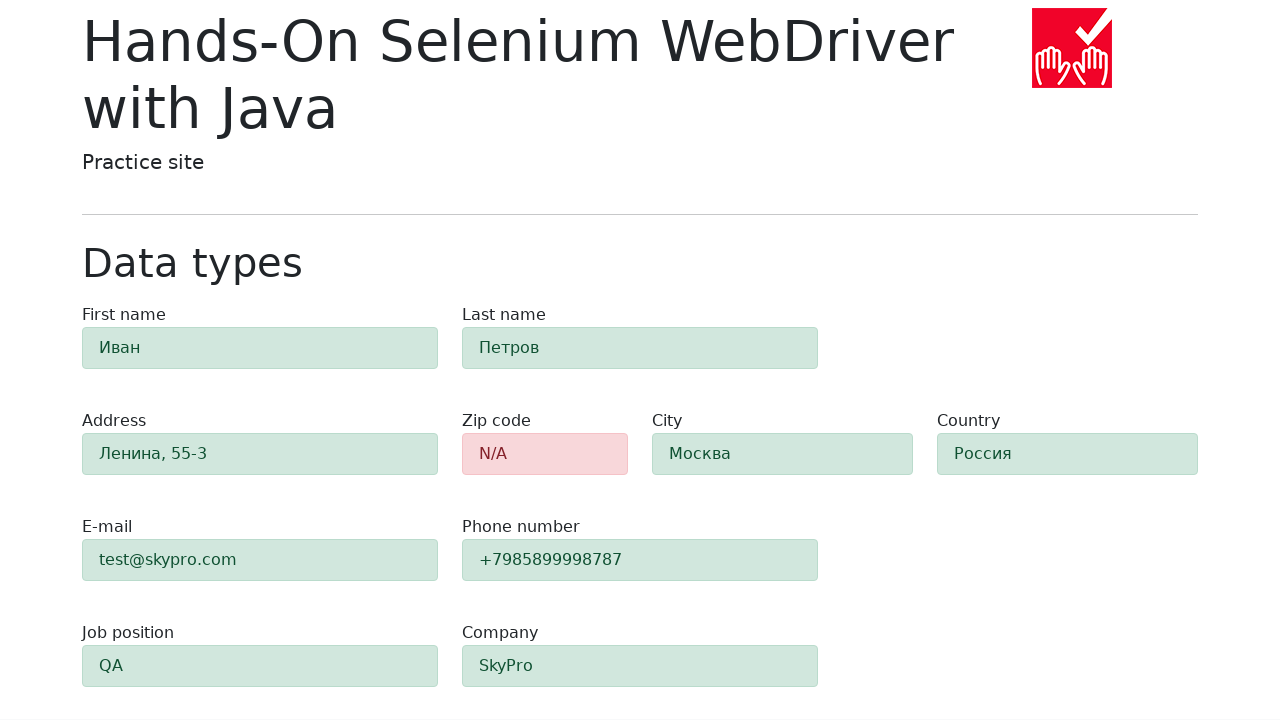

Retrieved validation class attribute for zip code field
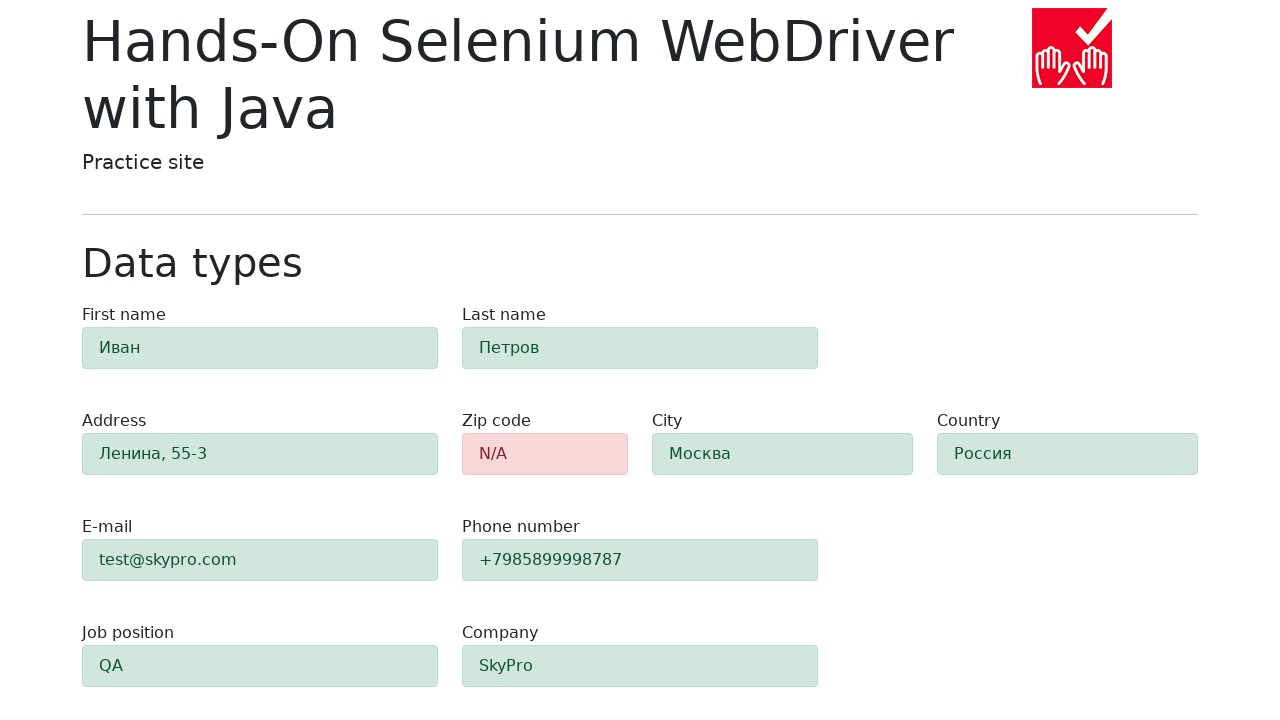

Retrieved validation class attribute for #first-name field
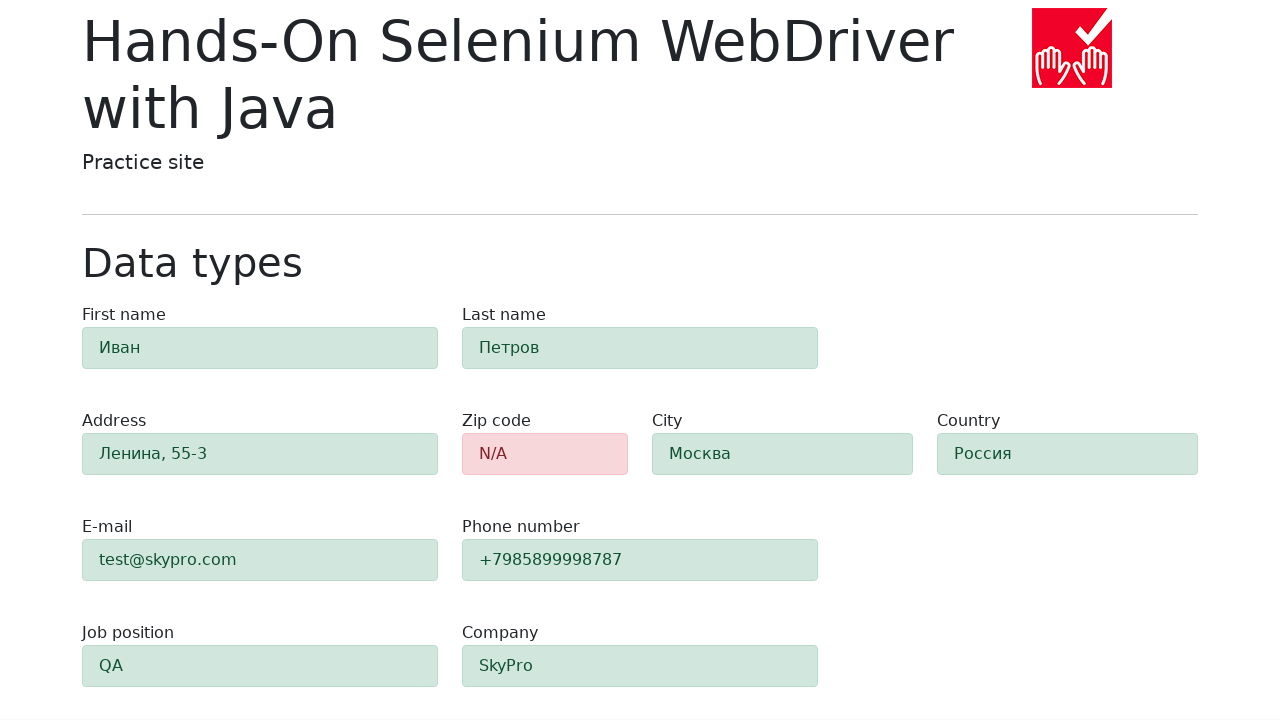

Retrieved validation class attribute for #last-name field
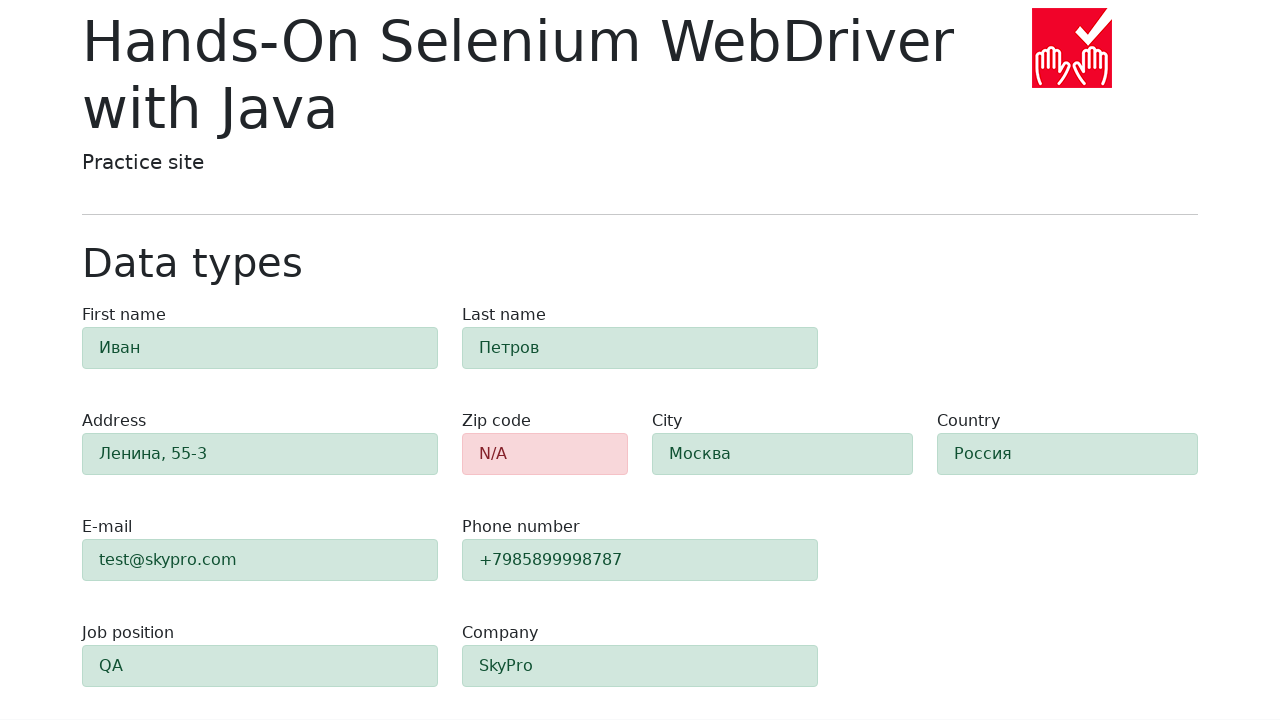

Retrieved validation class attribute for #address field
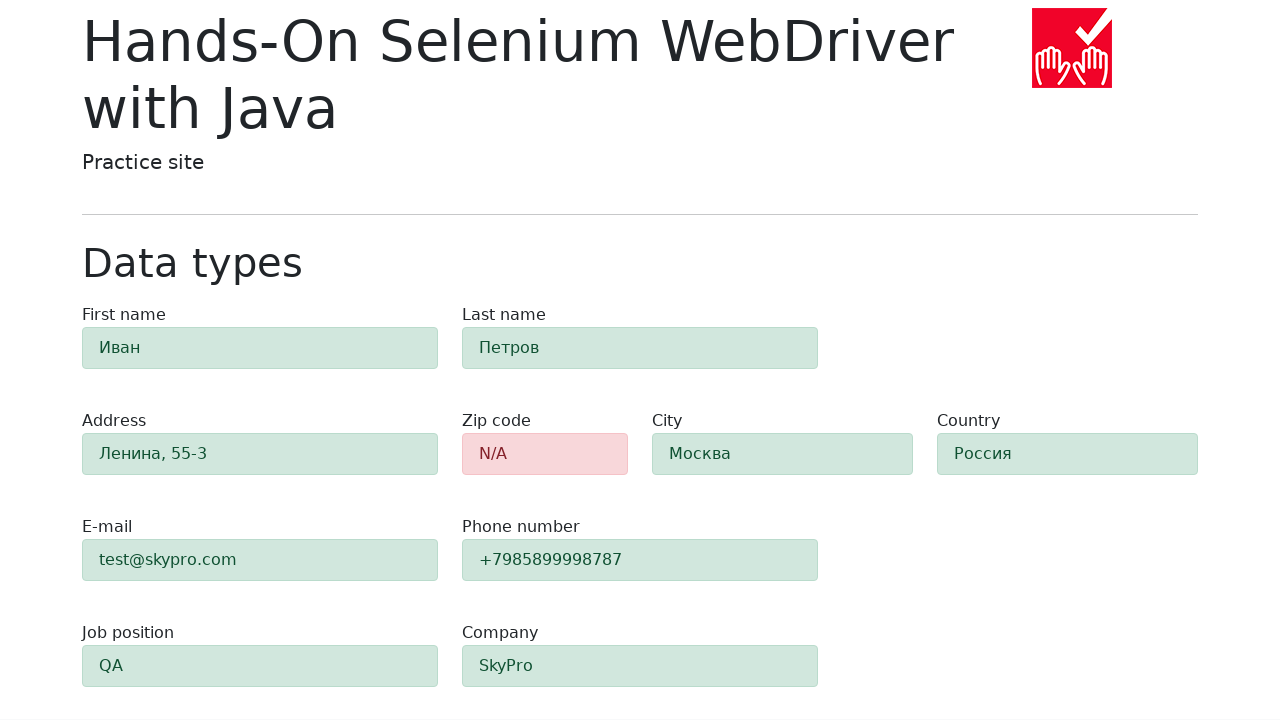

Retrieved validation class attribute for #city field
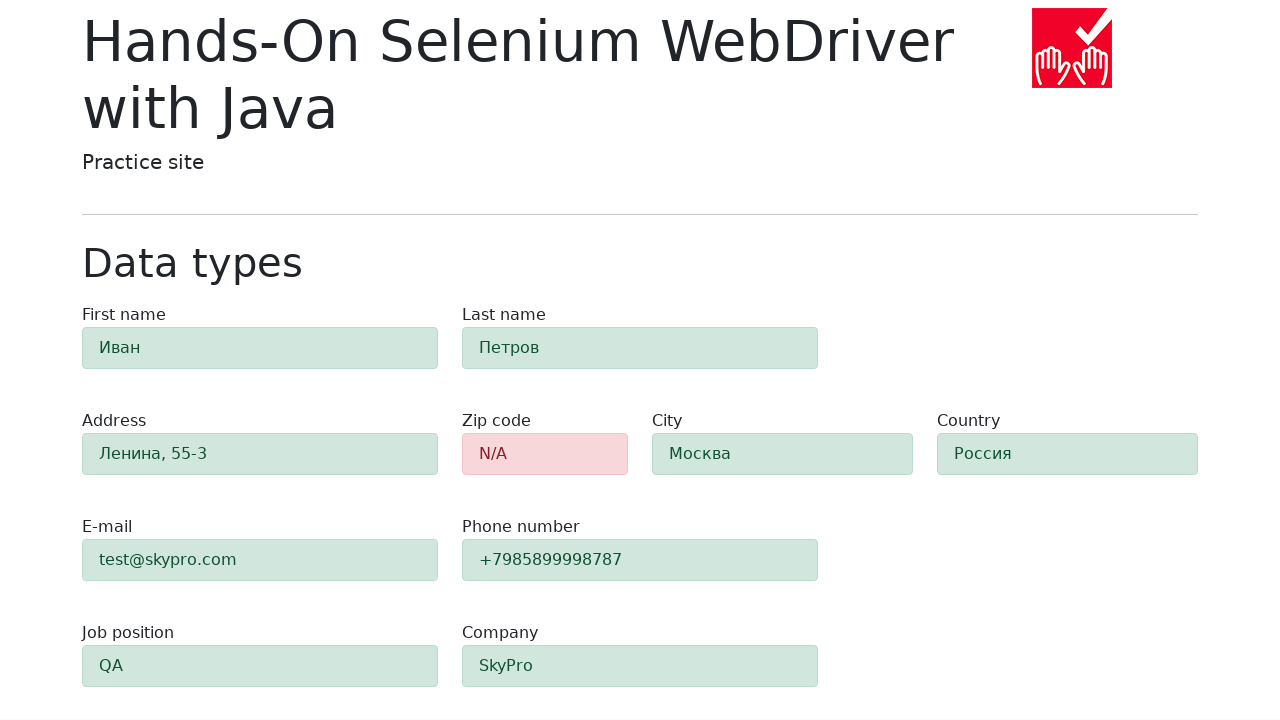

Retrieved validation class attribute for #country field
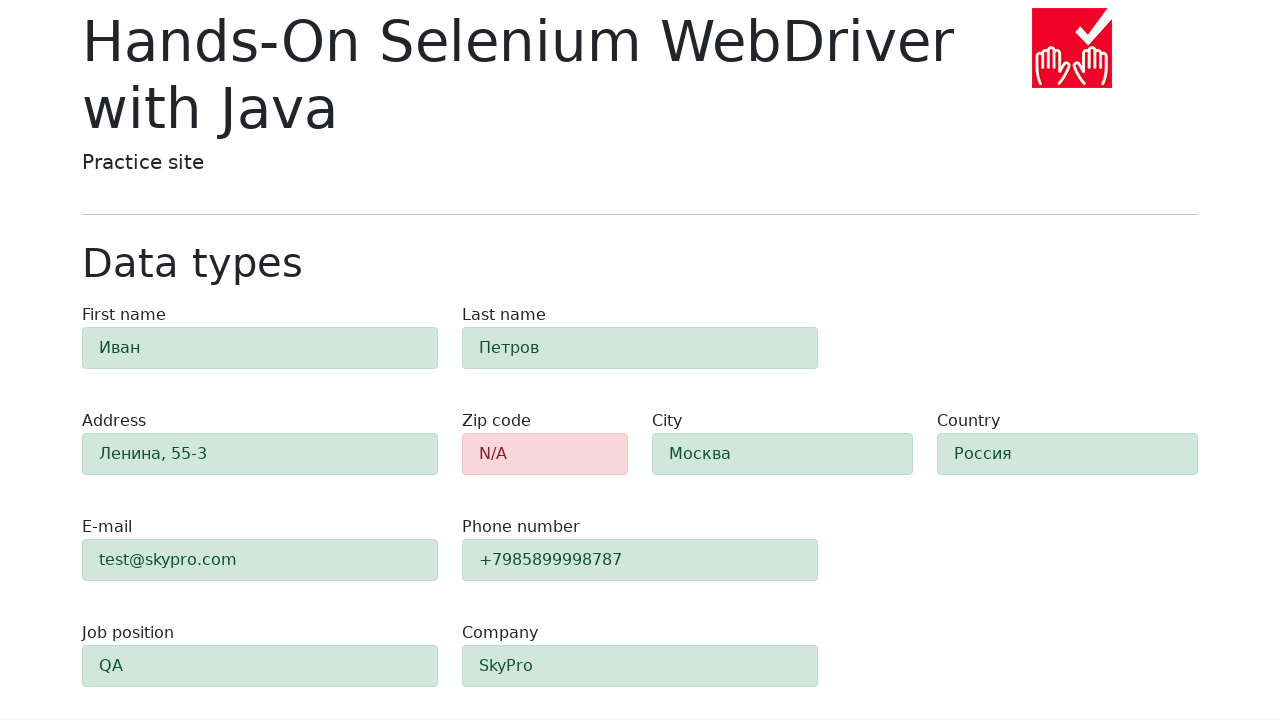

Retrieved validation class attribute for #e-mail field
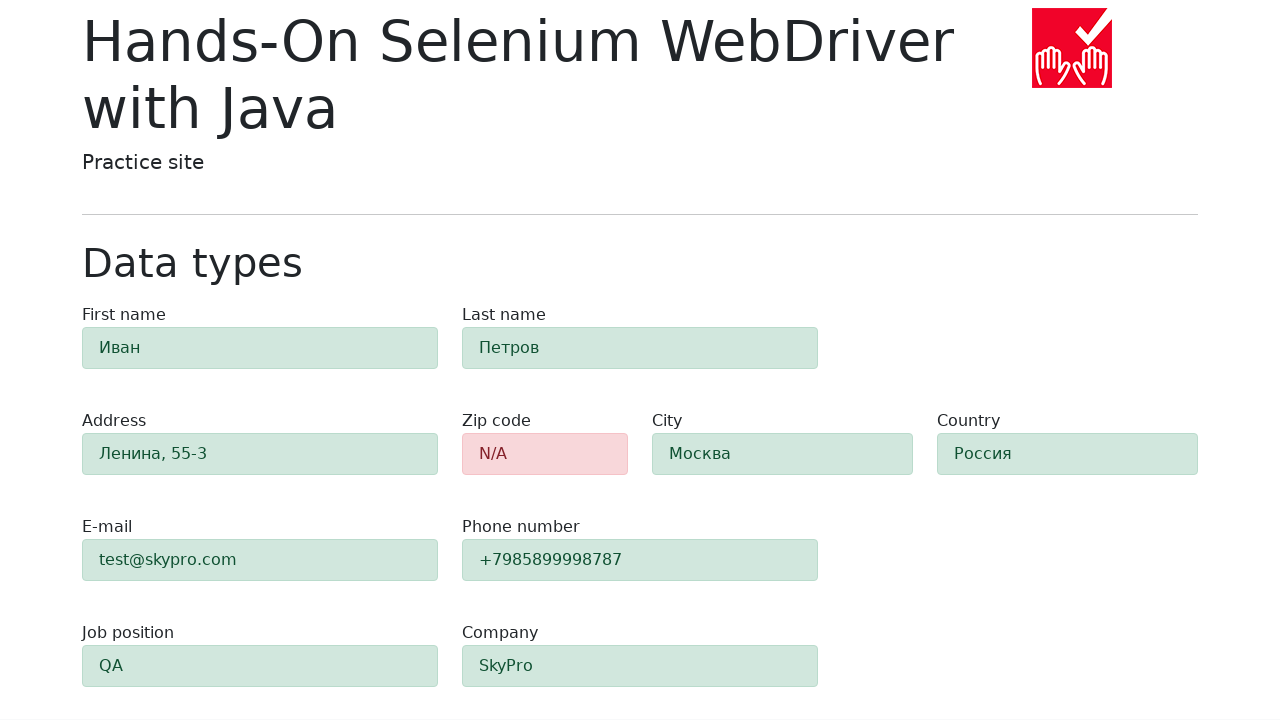

Retrieved validation class attribute for #phone field
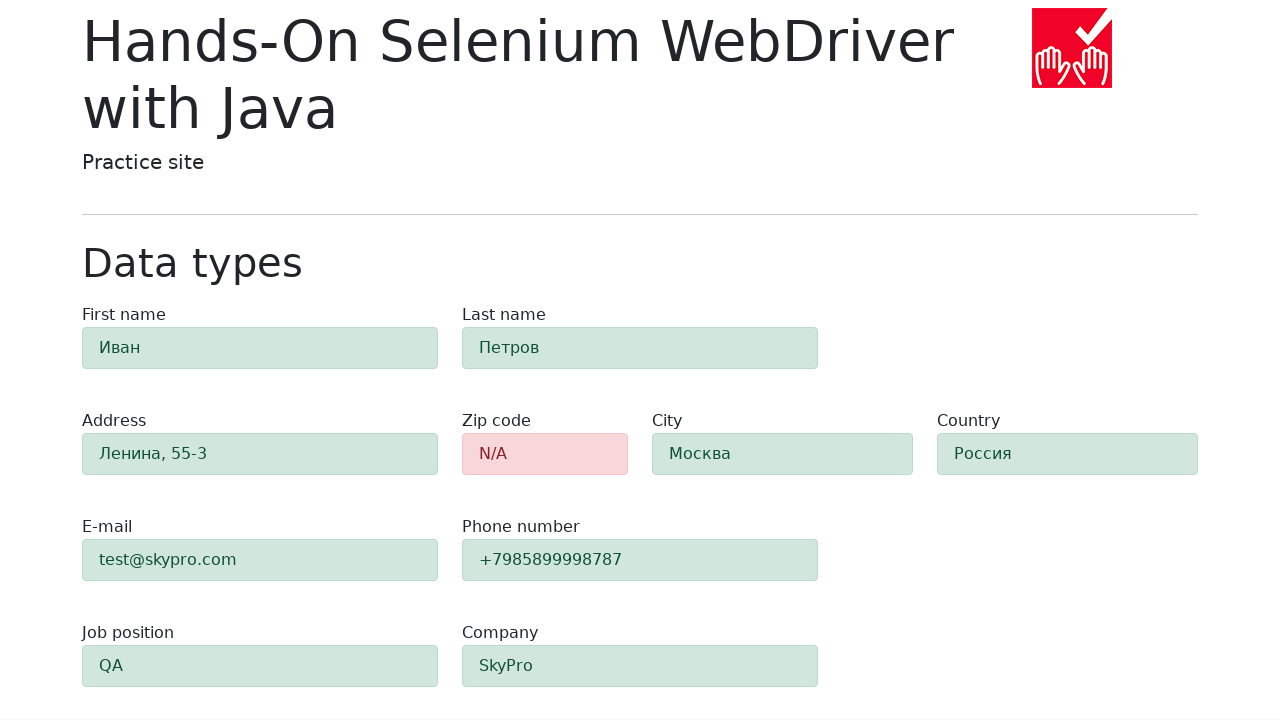

Retrieved validation class attribute for #company field
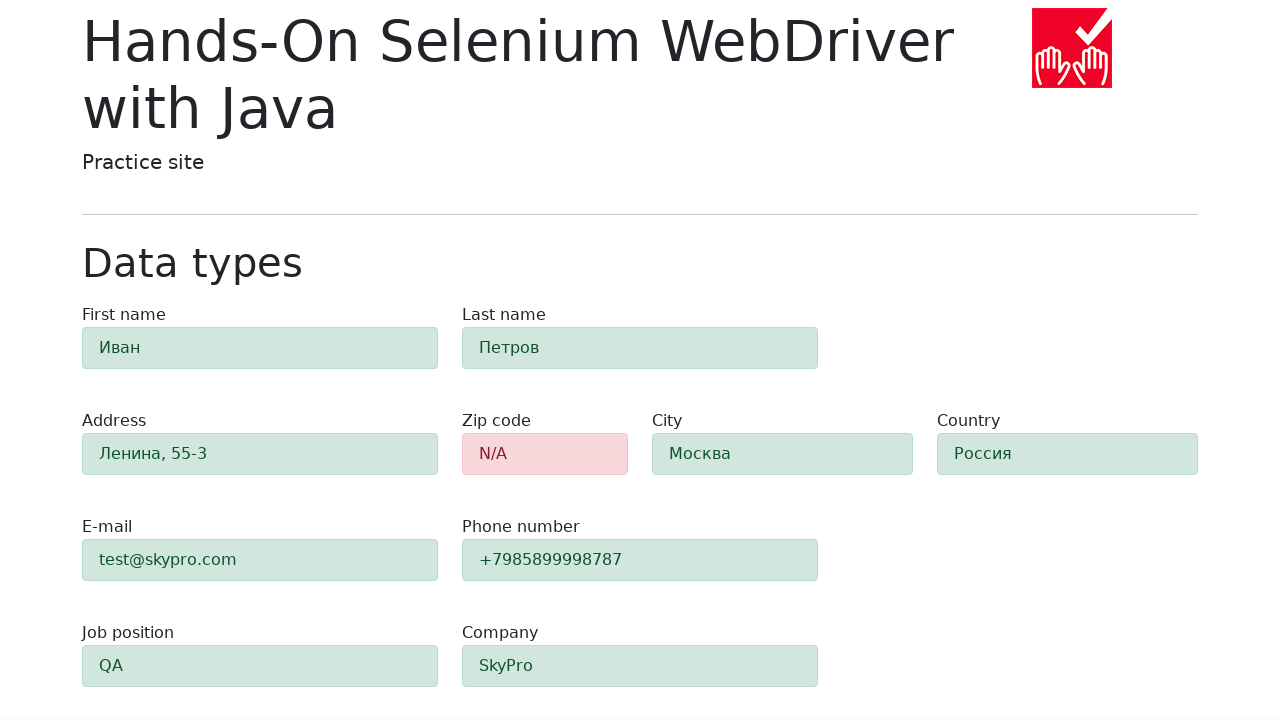

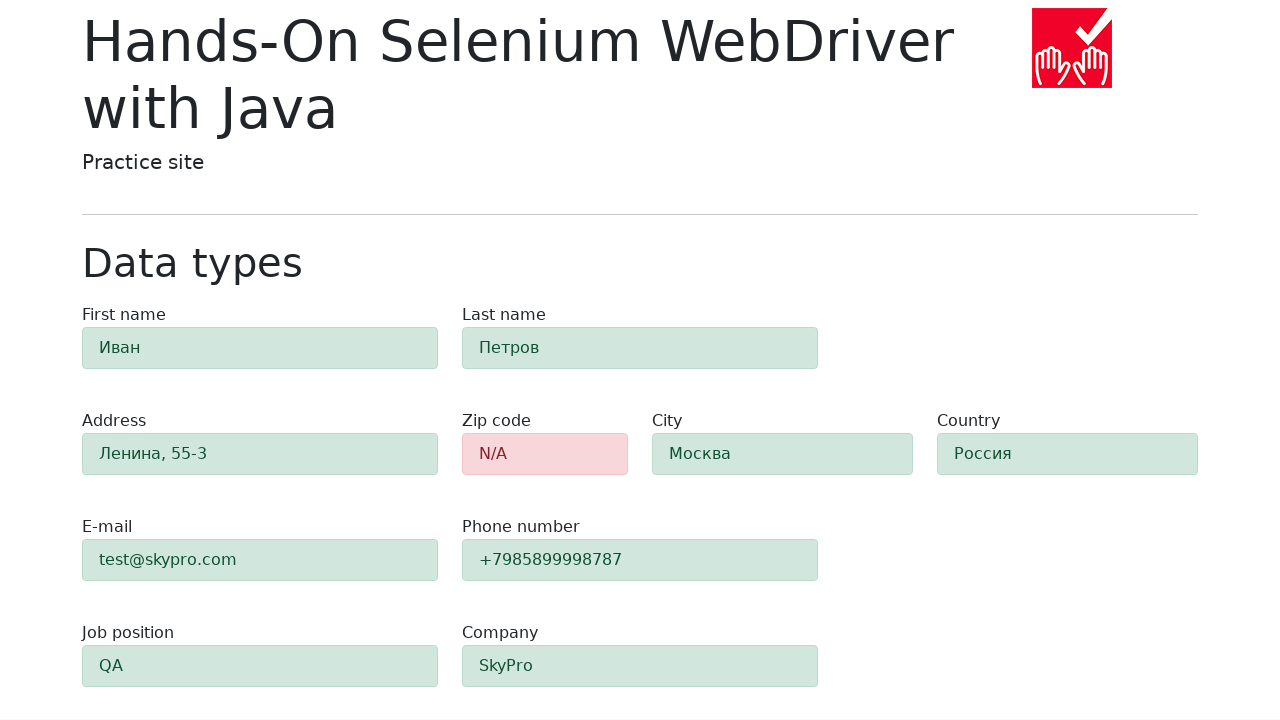